Tests double-click functionality on a button element on a test page

Starting URL: https://testeroprogramowania.github.io/selenium/doubleclick.html

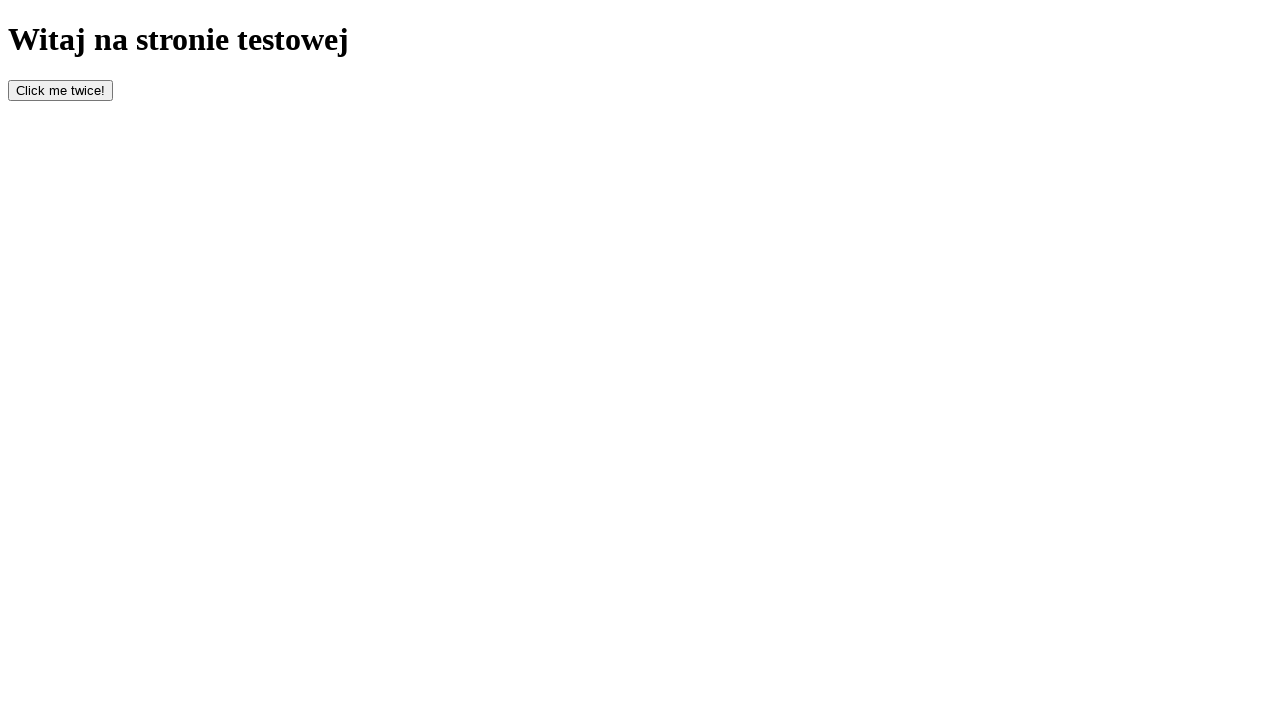

Navigated to double-click test page
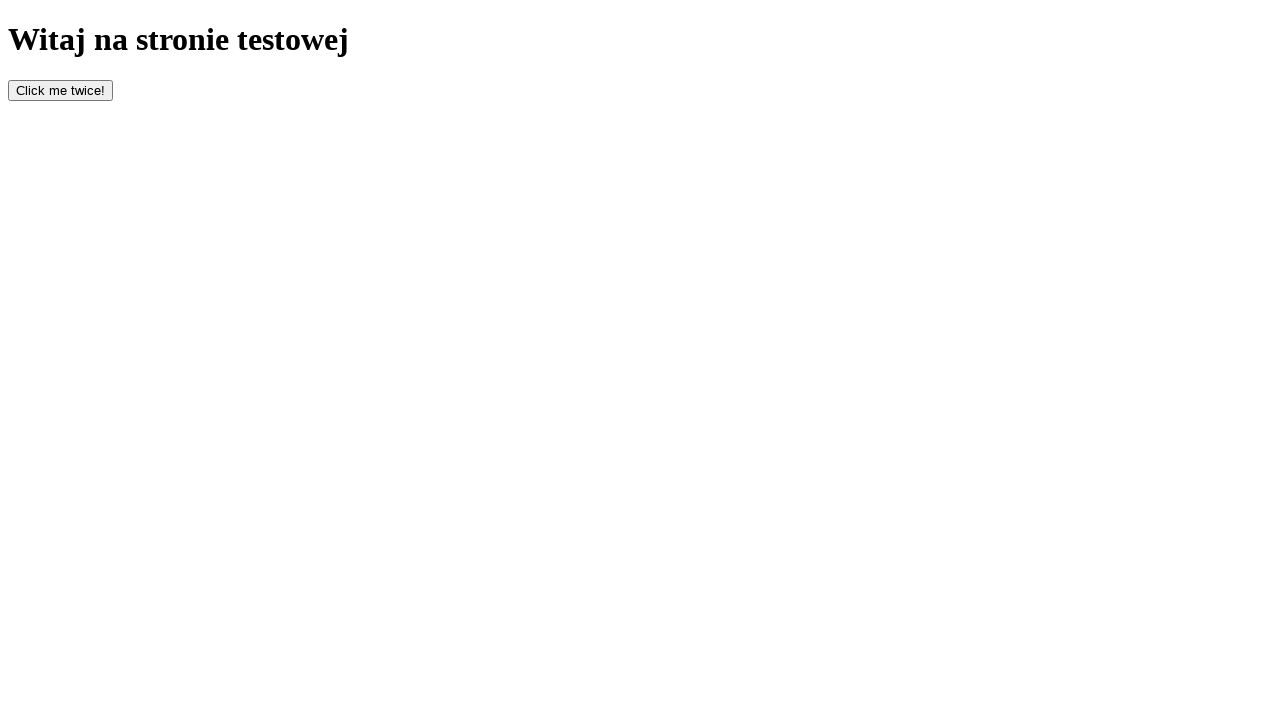

Located button element with id 'bottom'
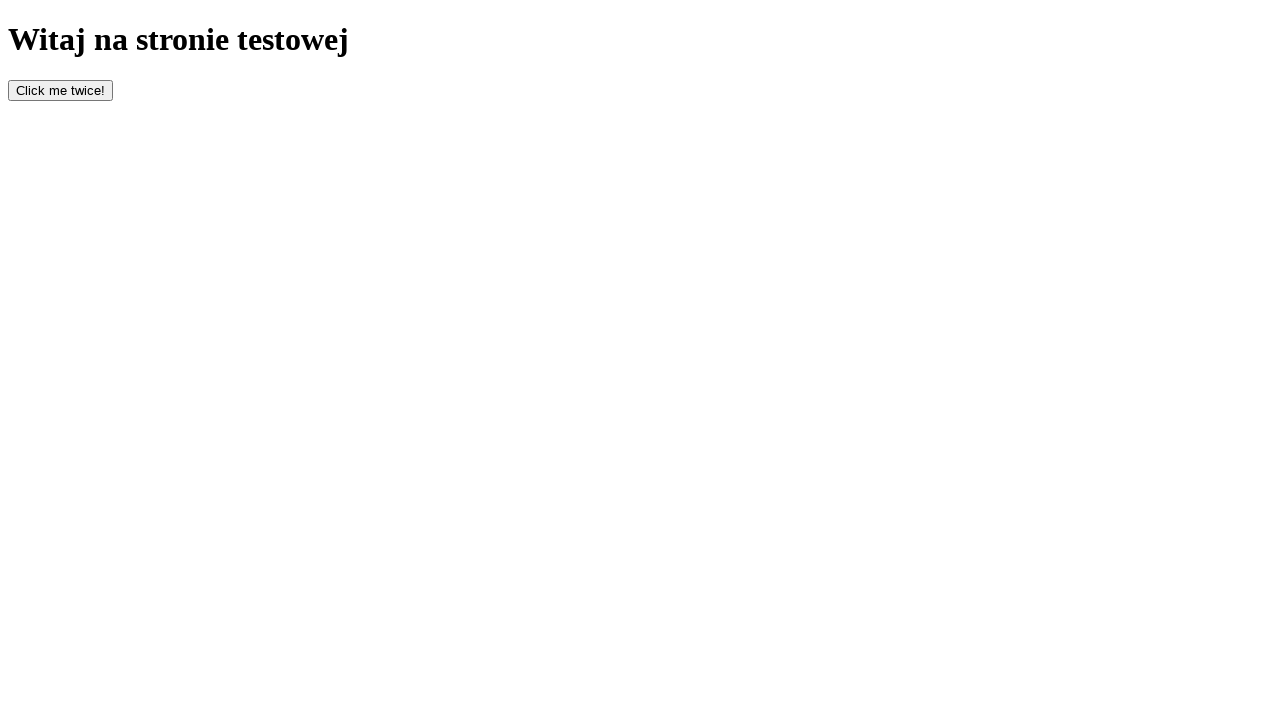

Performed double-click on button element at (60, 90) on #bottom
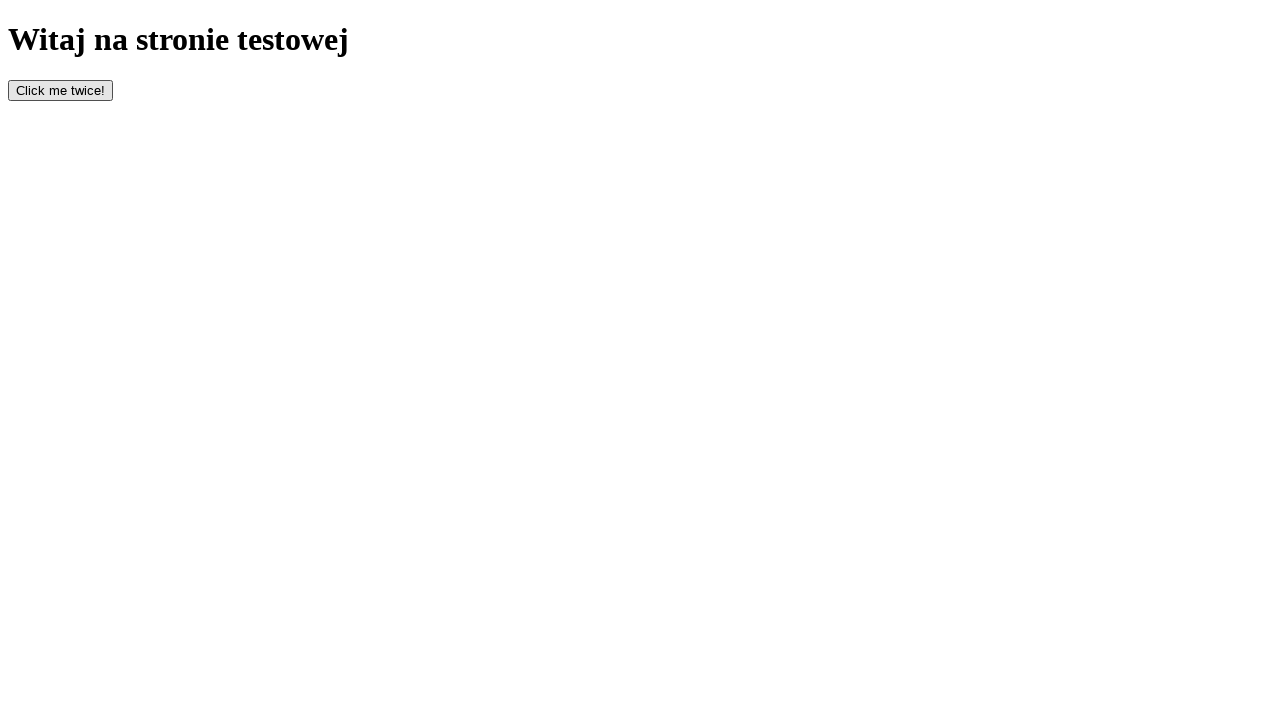

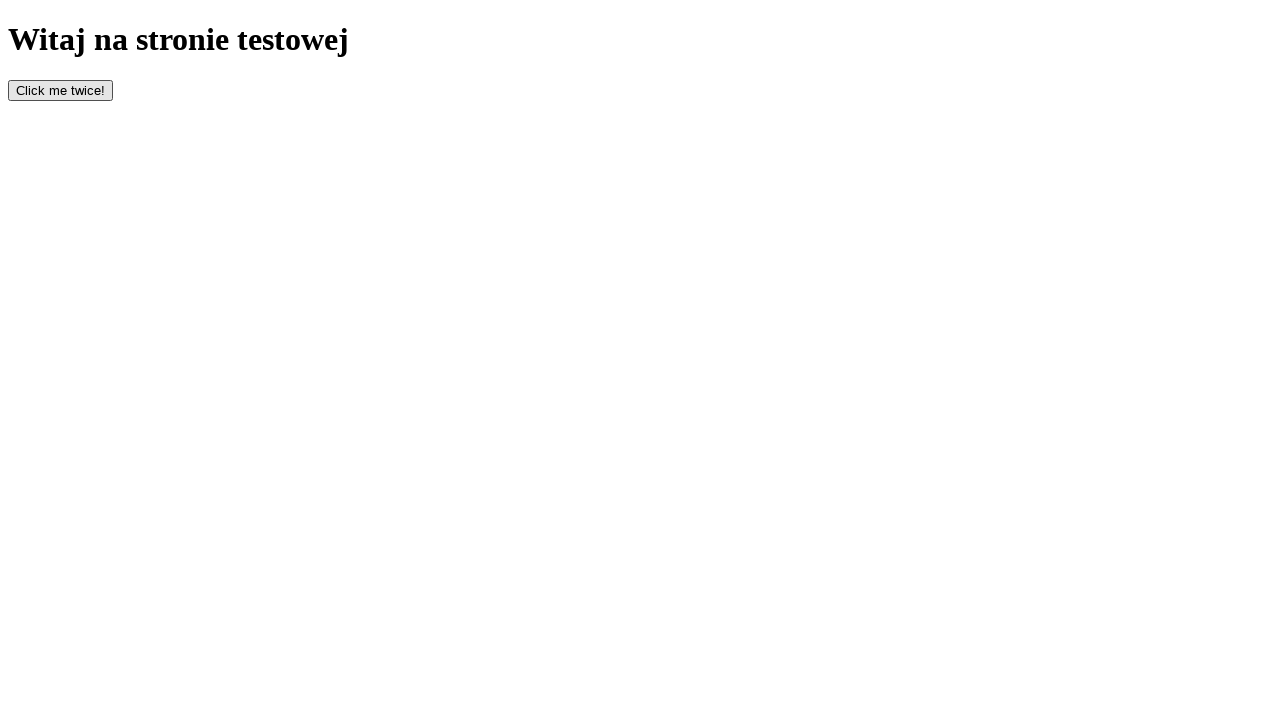